Tests that edits are saved when the input loses focus (blur event)

Starting URL: https://demo.playwright.dev/todomvc

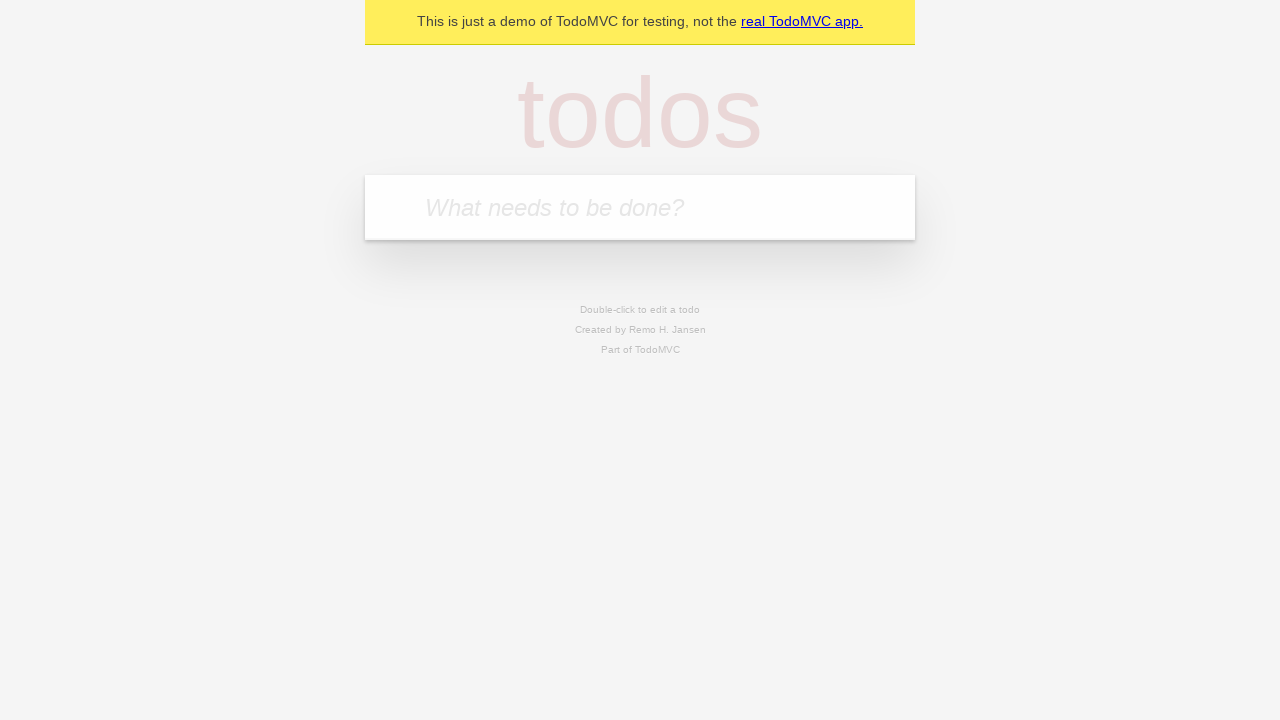

Filled input with first todo item 'buy some cheese' on internal:attr=[placeholder="What needs to be done?"i]
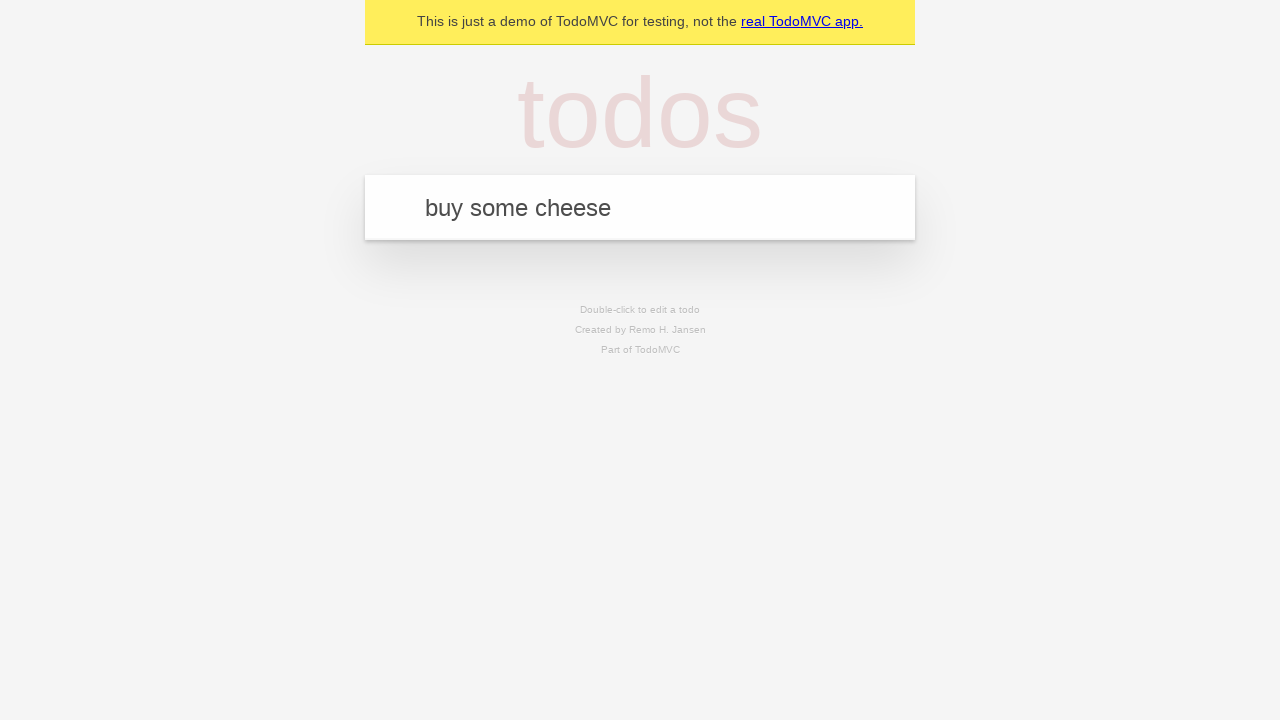

Pressed Enter to create first todo item on internal:attr=[placeholder="What needs to be done?"i]
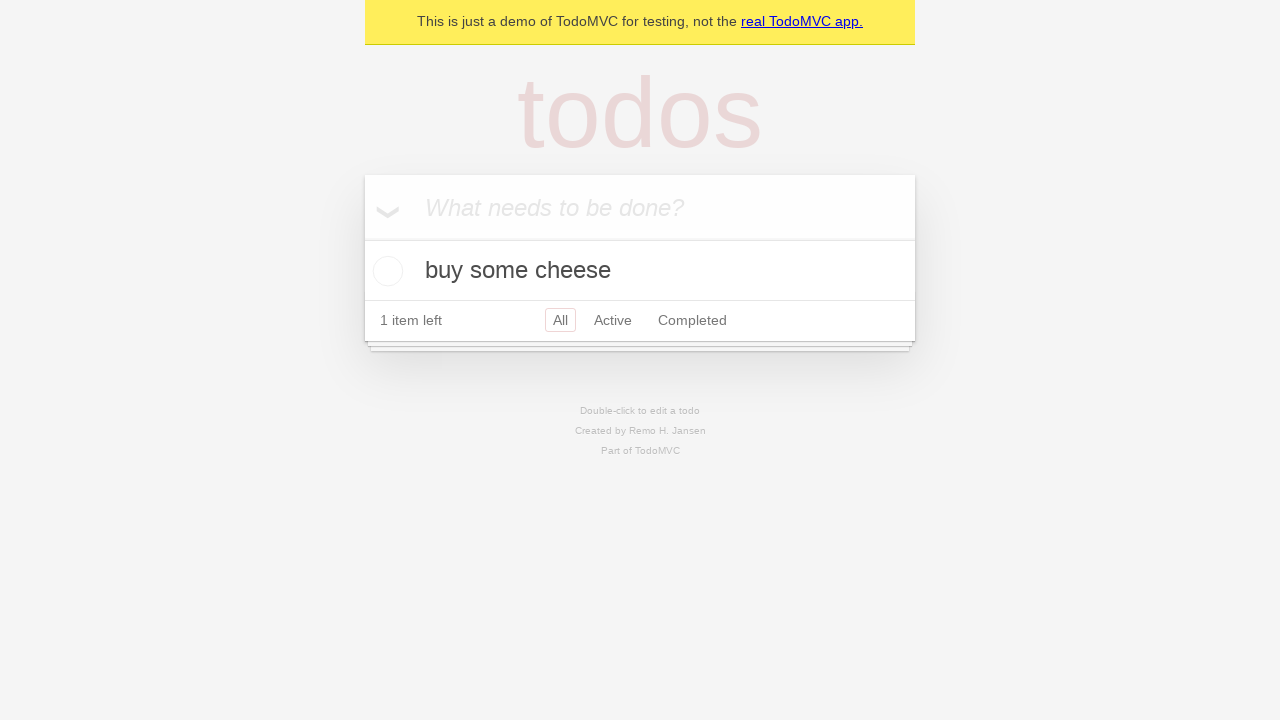

Filled input with second todo item 'feed the cat' on internal:attr=[placeholder="What needs to be done?"i]
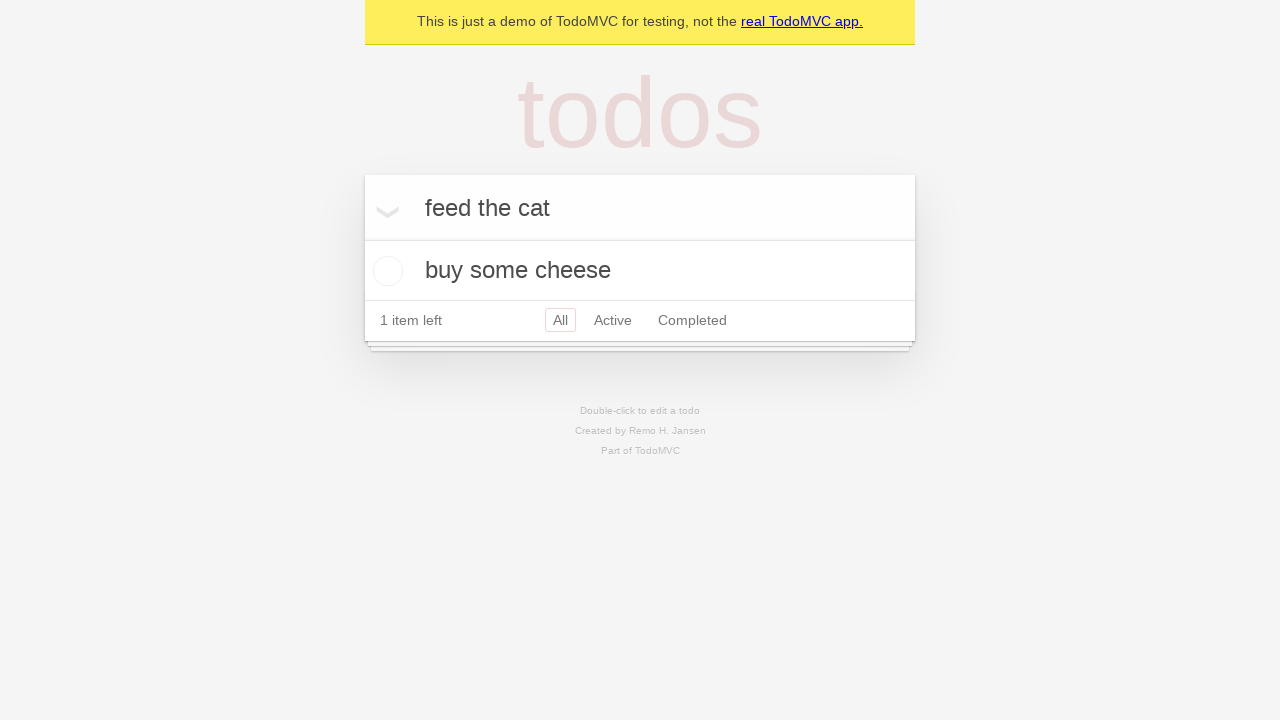

Pressed Enter to create second todo item on internal:attr=[placeholder="What needs to be done?"i]
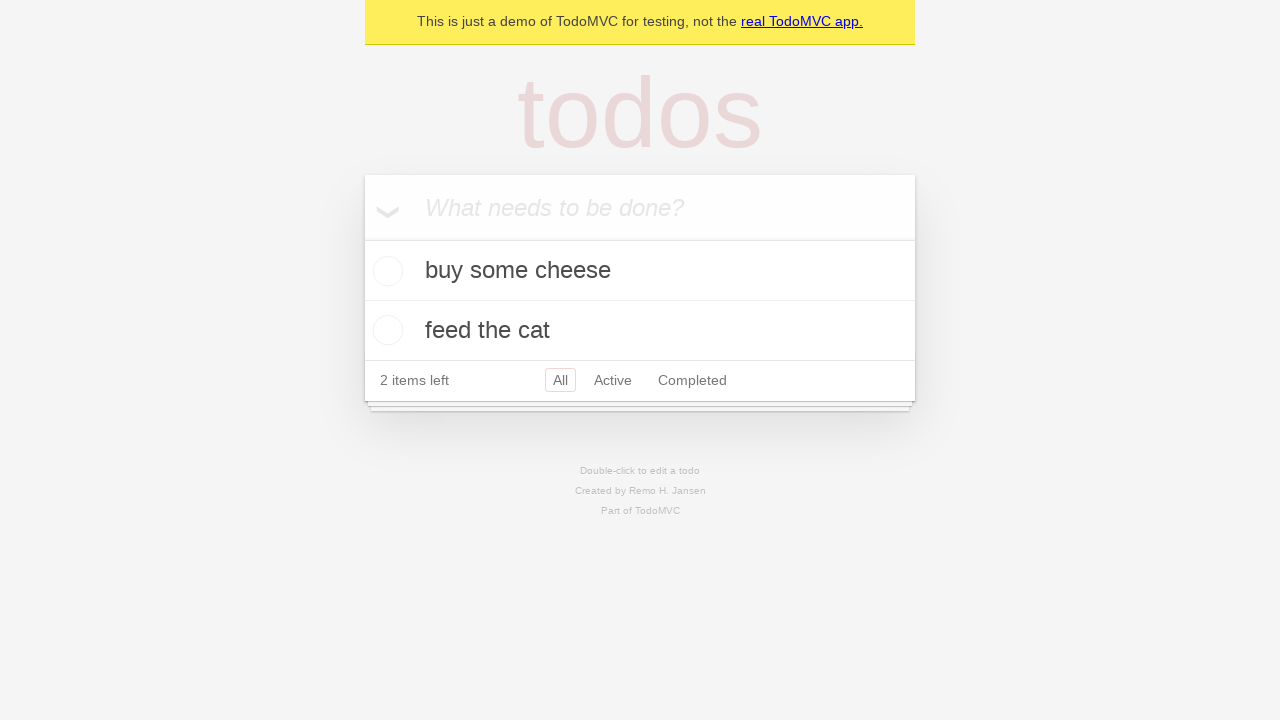

Filled input with third todo item 'book a doctors appointment' on internal:attr=[placeholder="What needs to be done?"i]
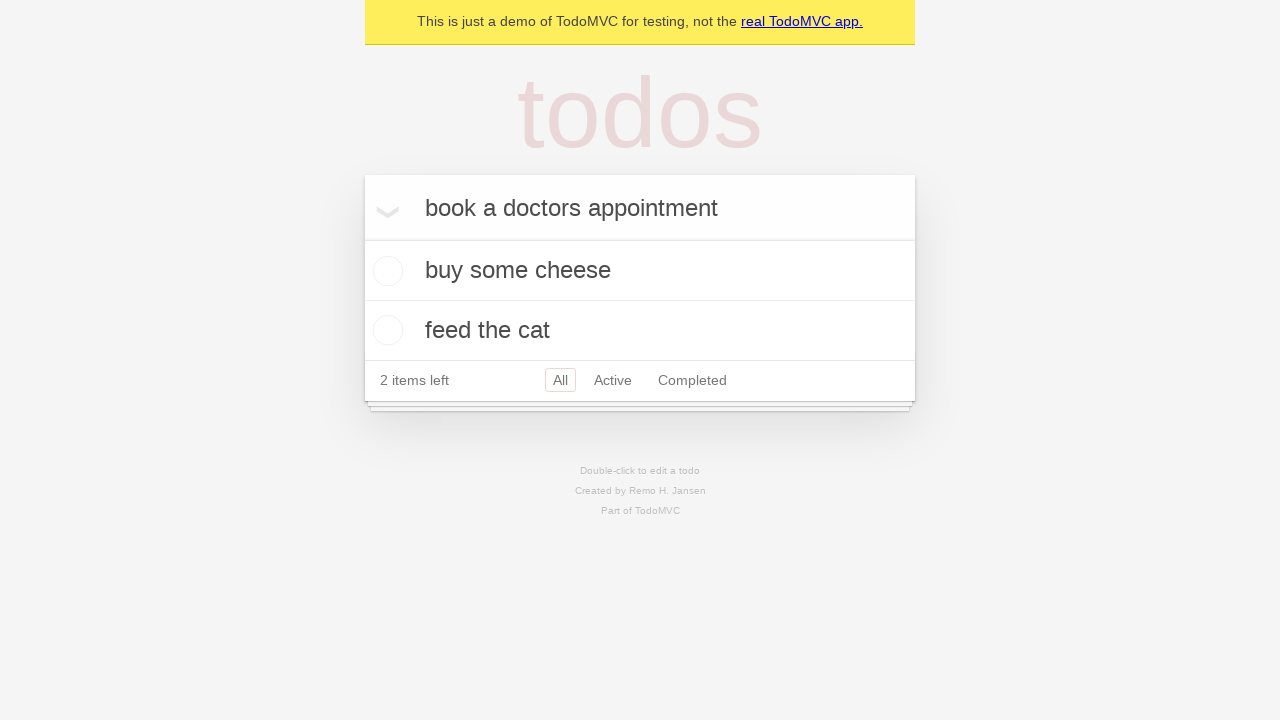

Pressed Enter to create third todo item on internal:attr=[placeholder="What needs to be done?"i]
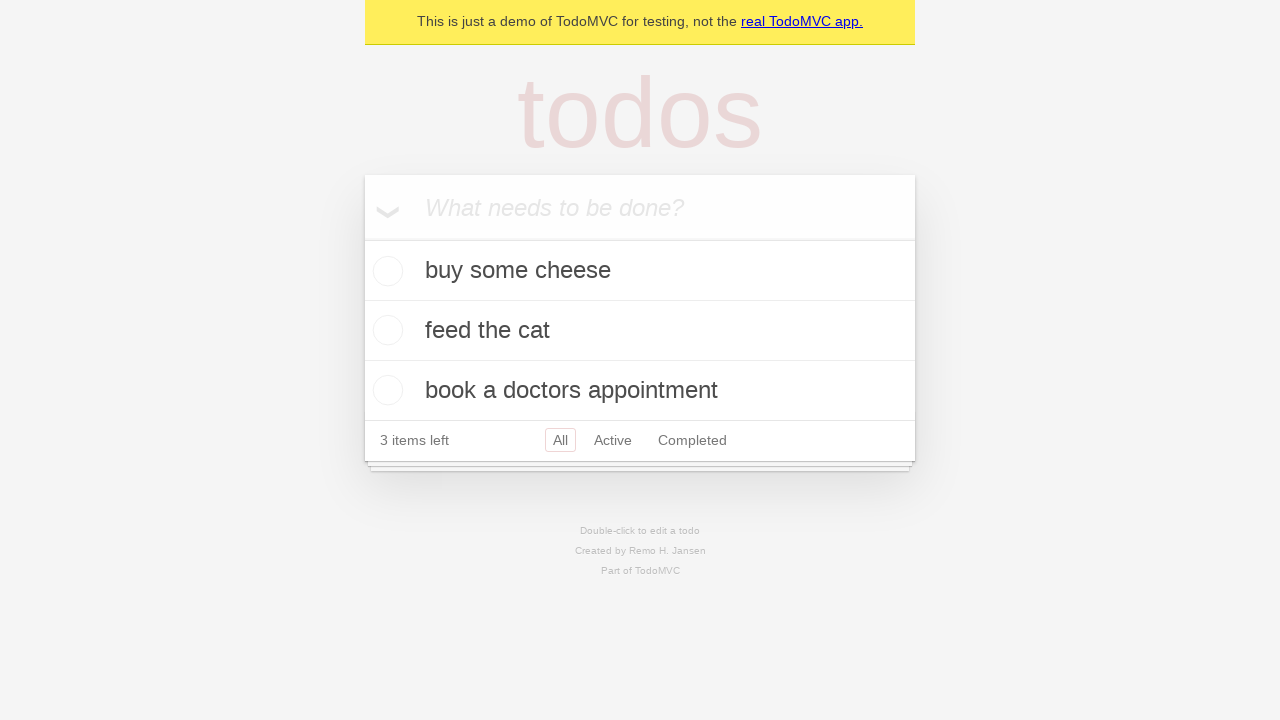

Double-clicked second todo item to enter edit mode at (640, 331) on internal:testid=[data-testid="todo-item"s] >> nth=1
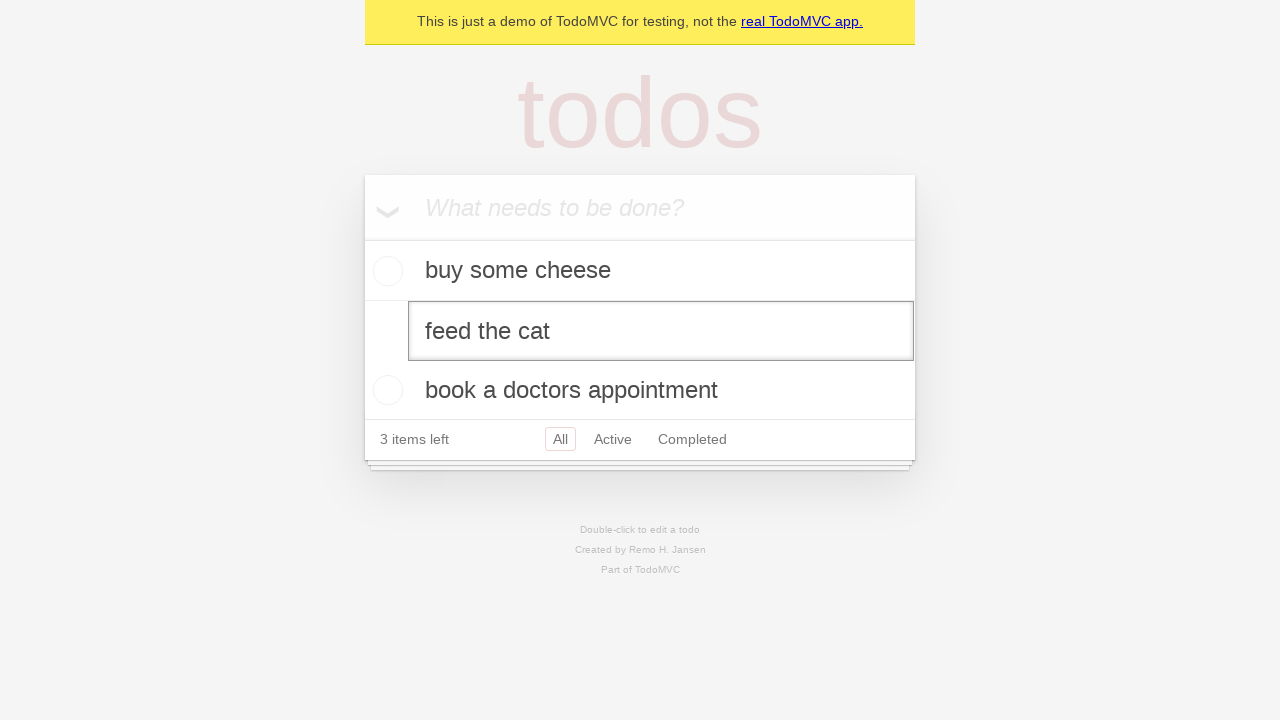

Filled edit textbox with new text 'buy some sausages' on internal:testid=[data-testid="todo-item"s] >> nth=1 >> internal:role=textbox[nam
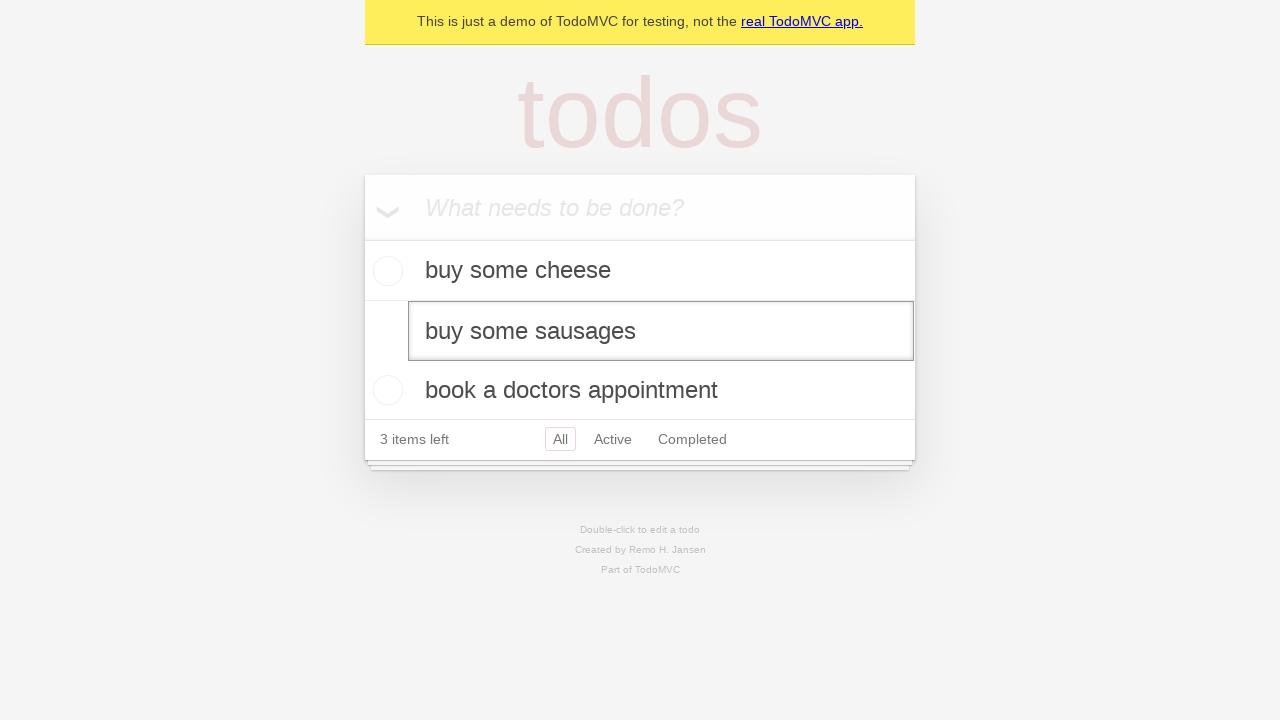

Dispatched blur event to save edited todo item
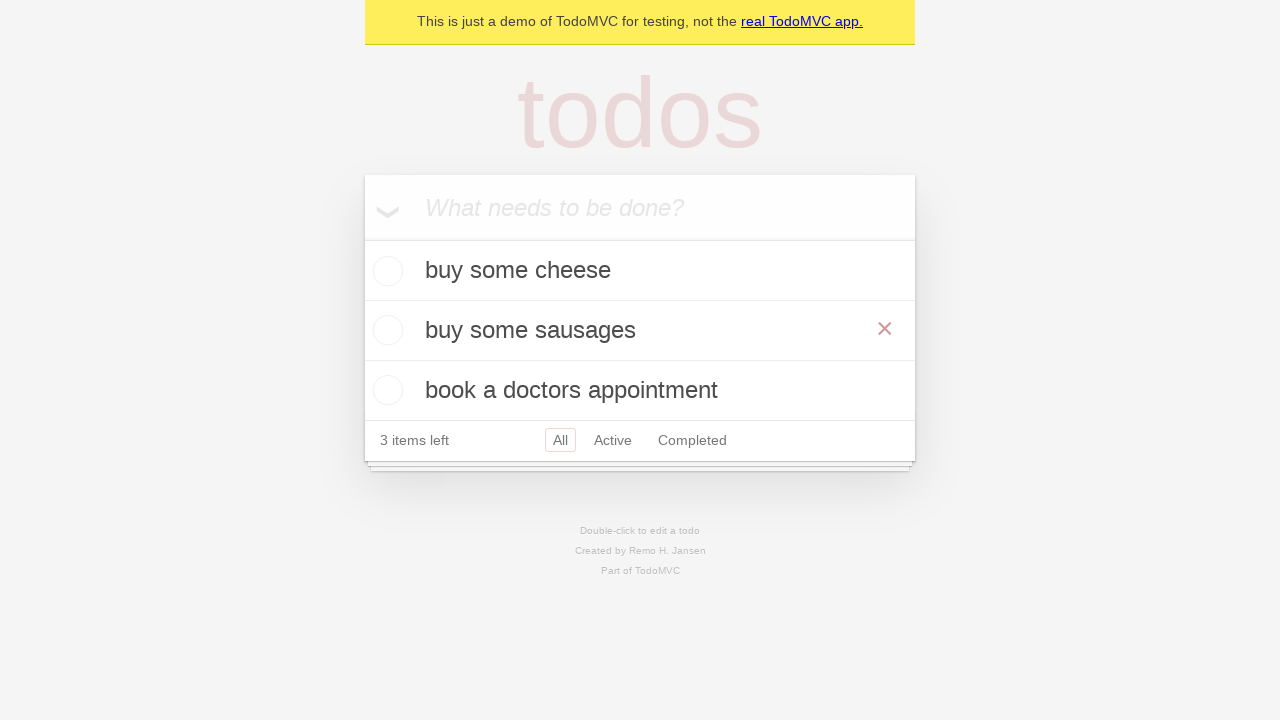

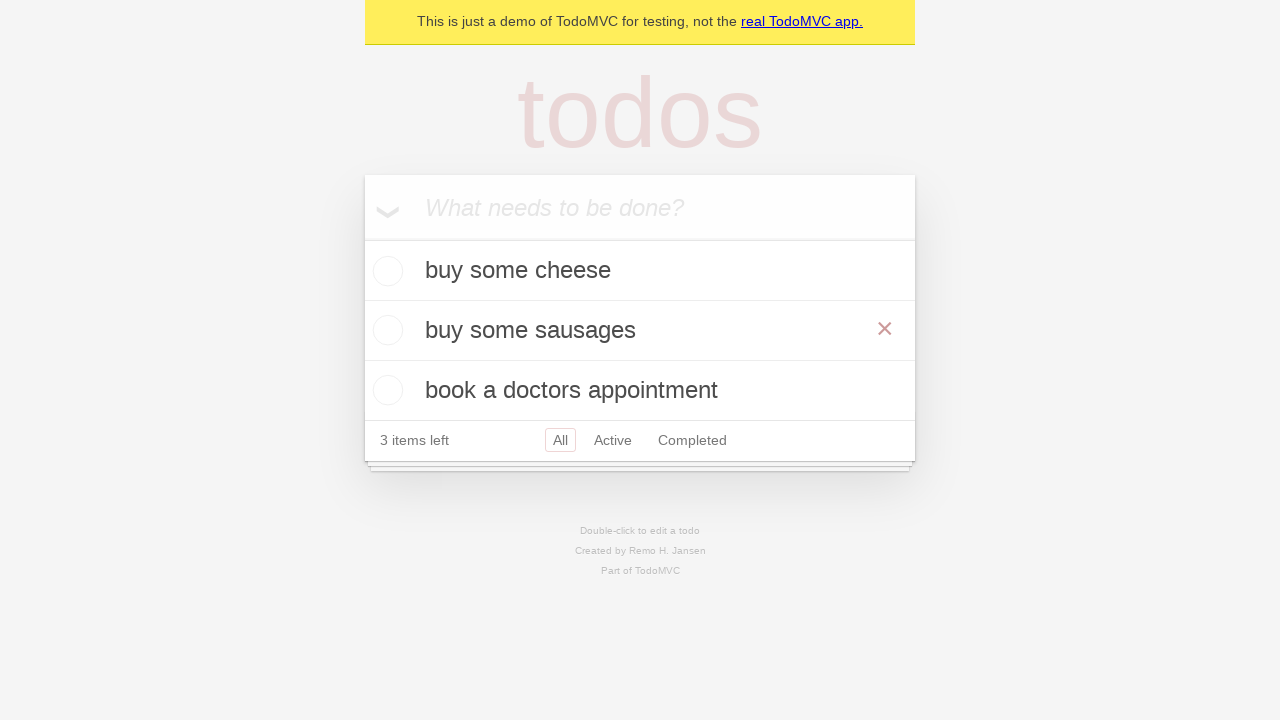